Tests the forgot password link functionality on the OrangeHRM login page by clicking the "Forgot your password?" link

Starting URL: https://opensource-demo.orangehrmlive.com/web/index.php/auth/login

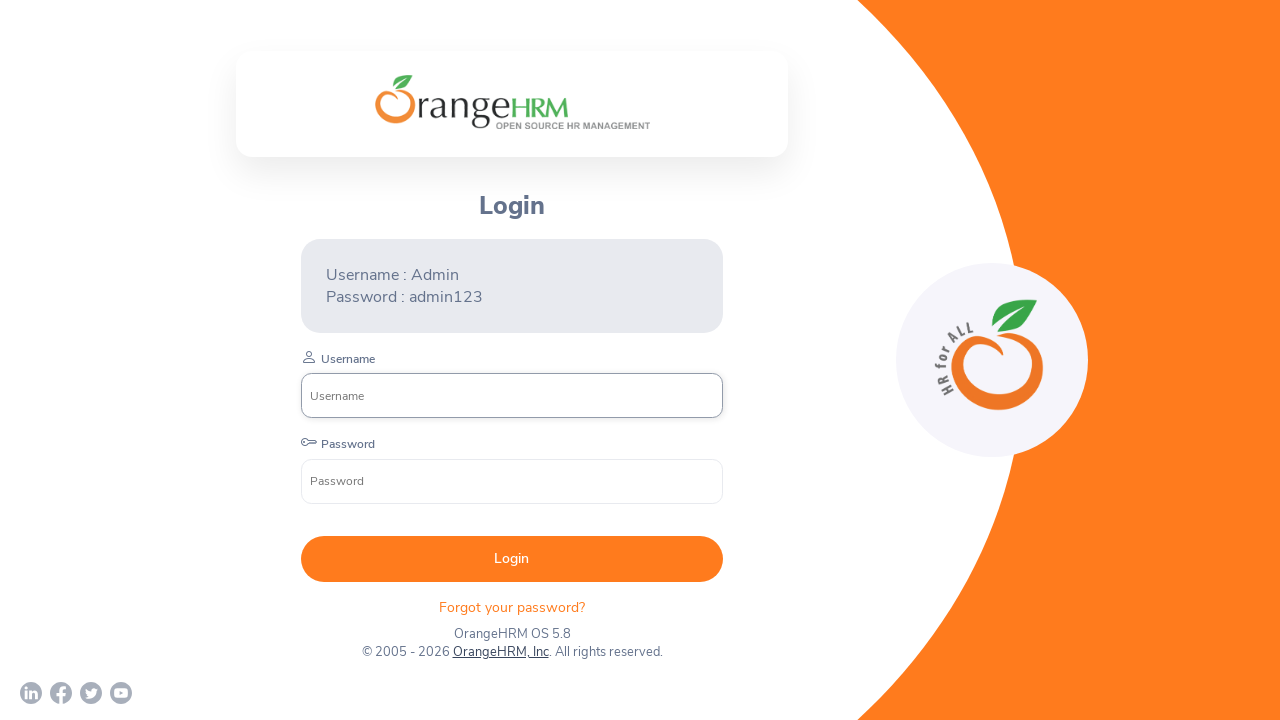

Clicked on the 'Forgot your password?' link at (512, 607) on text=Forgot your password?
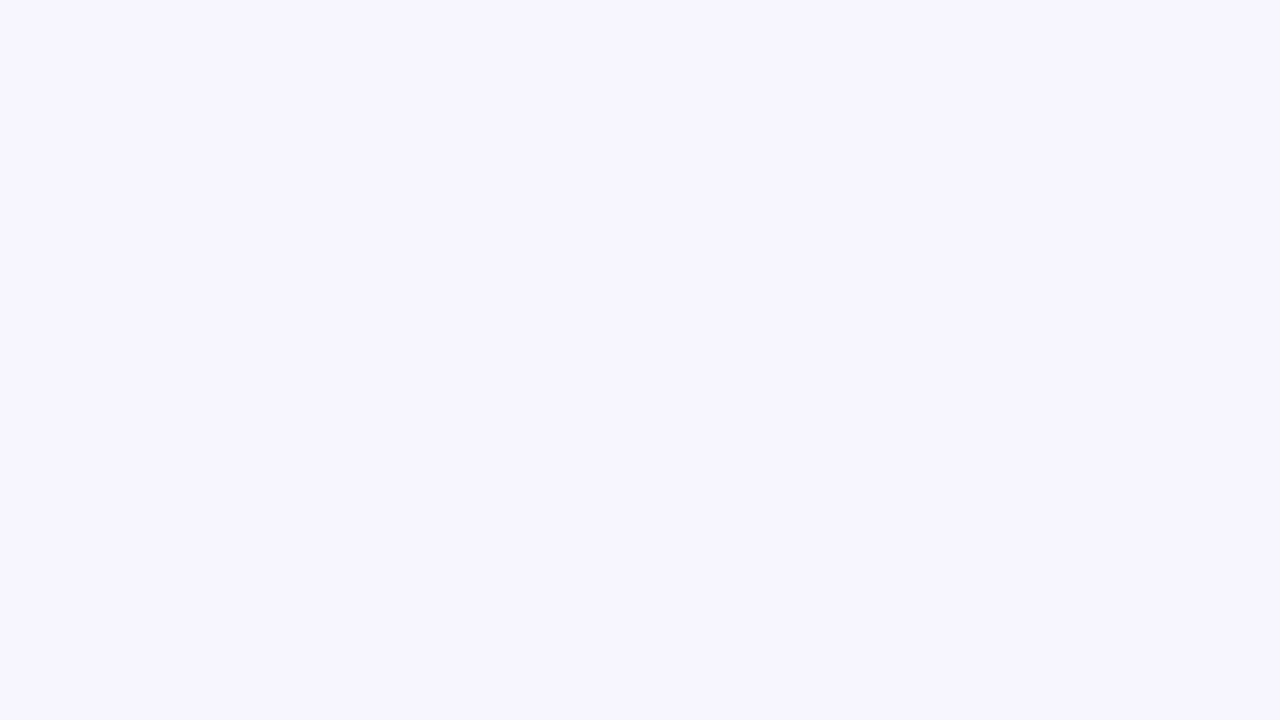

Waited for forgot password page to load (networkidle)
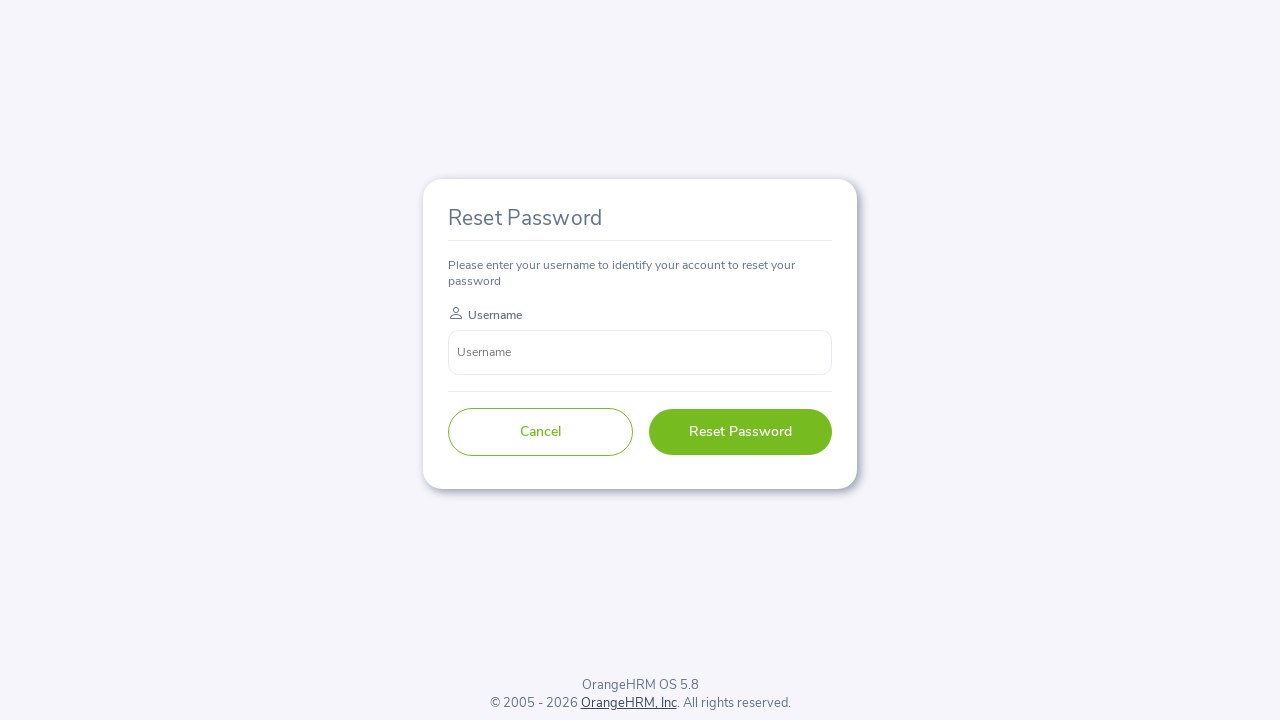

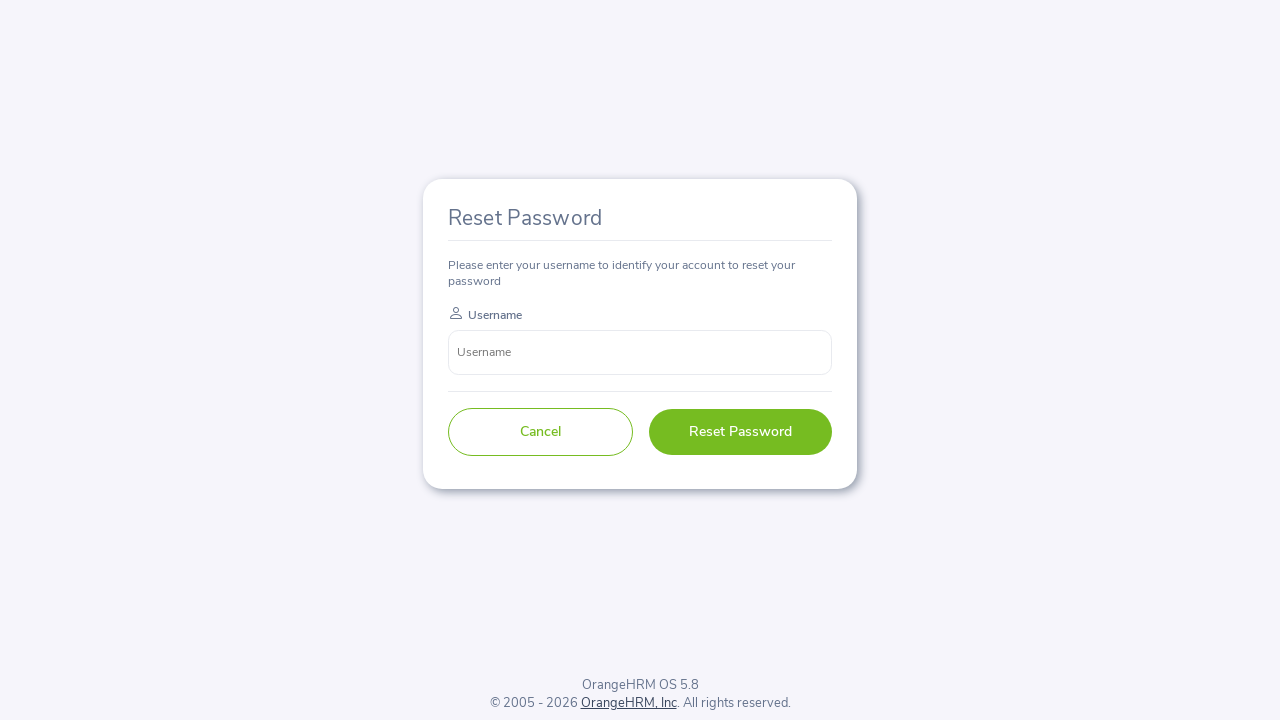